Navigates to an online bookshop and clicks on the "Novels & Stories" category link to verify navigation

Starting URL: https://danube-webshop.herokuapp.com/

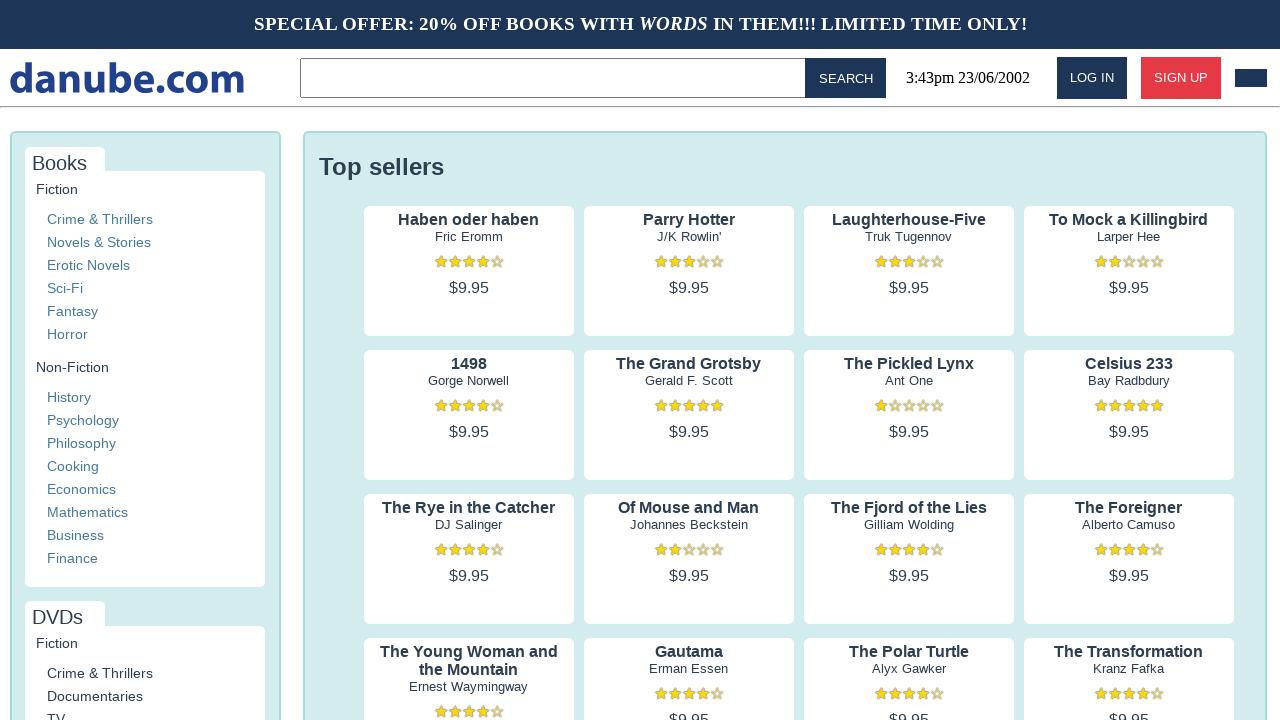

Navigated to Danube Webshop homepage
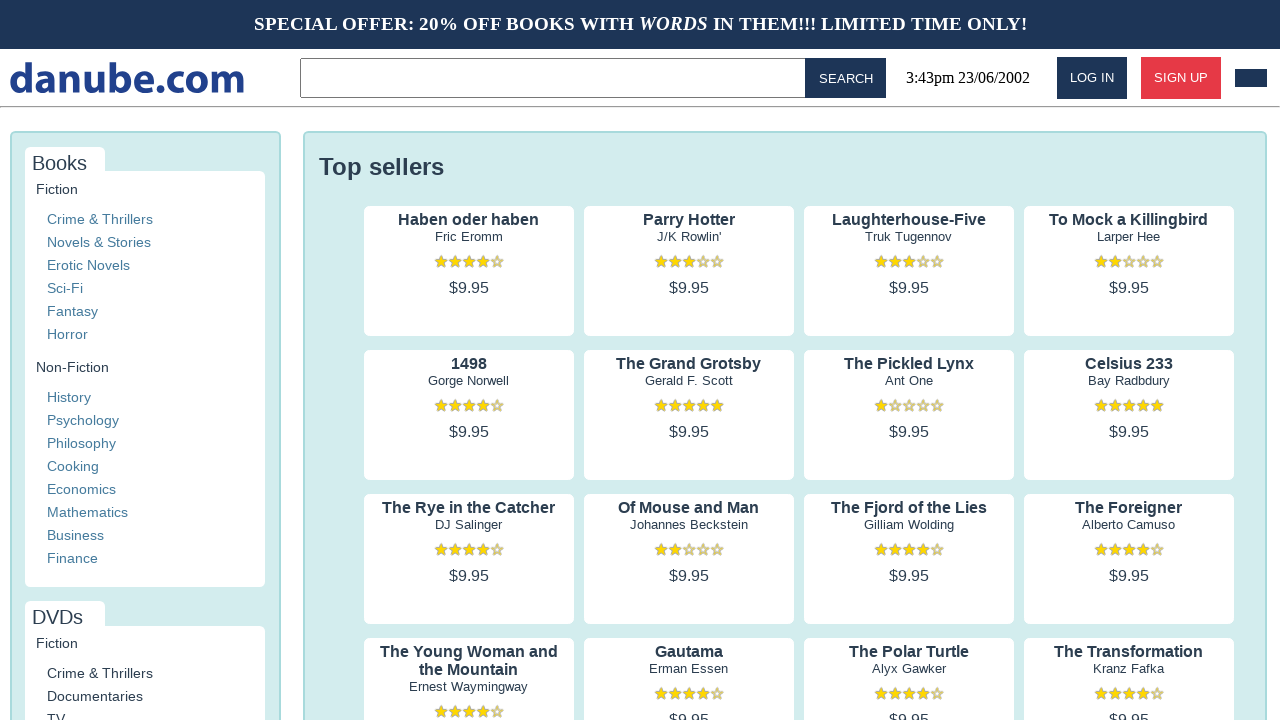

Clicked on 'Novels & Stories' category link at (99, 242) on xpath=//a[contains(text(),'Novels & Stories')]
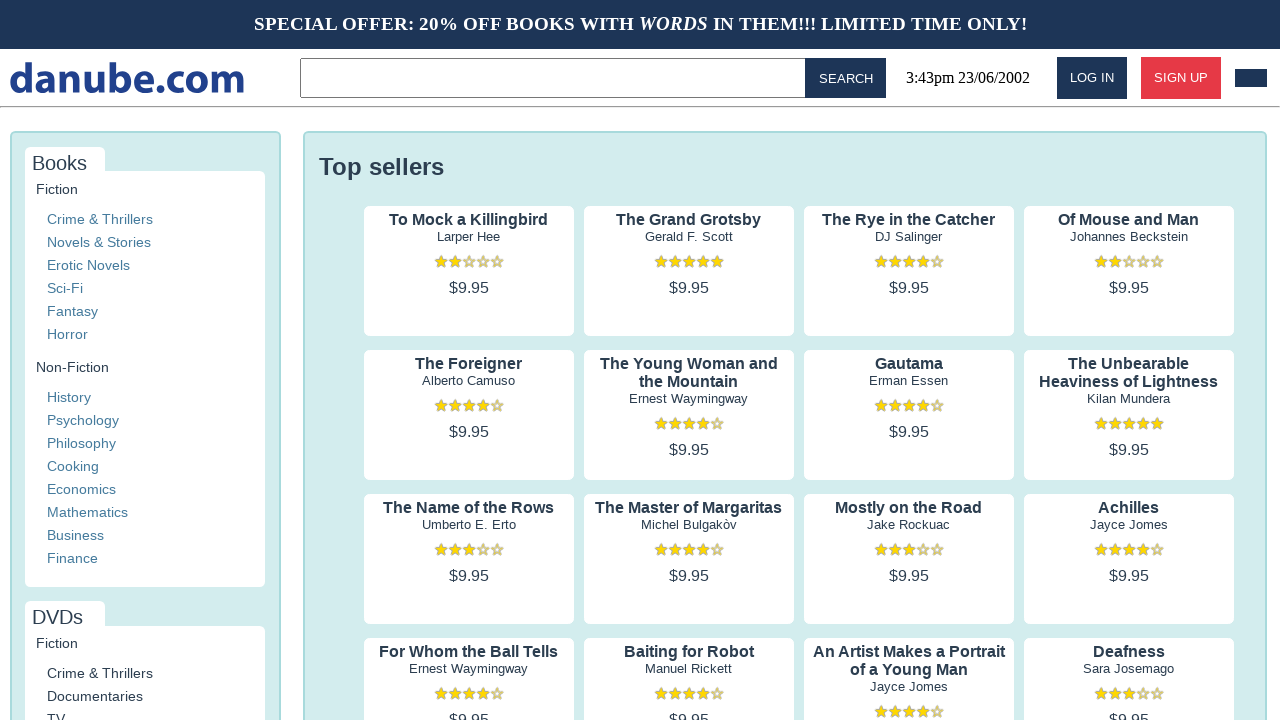

Verified that URL contains 'novel'
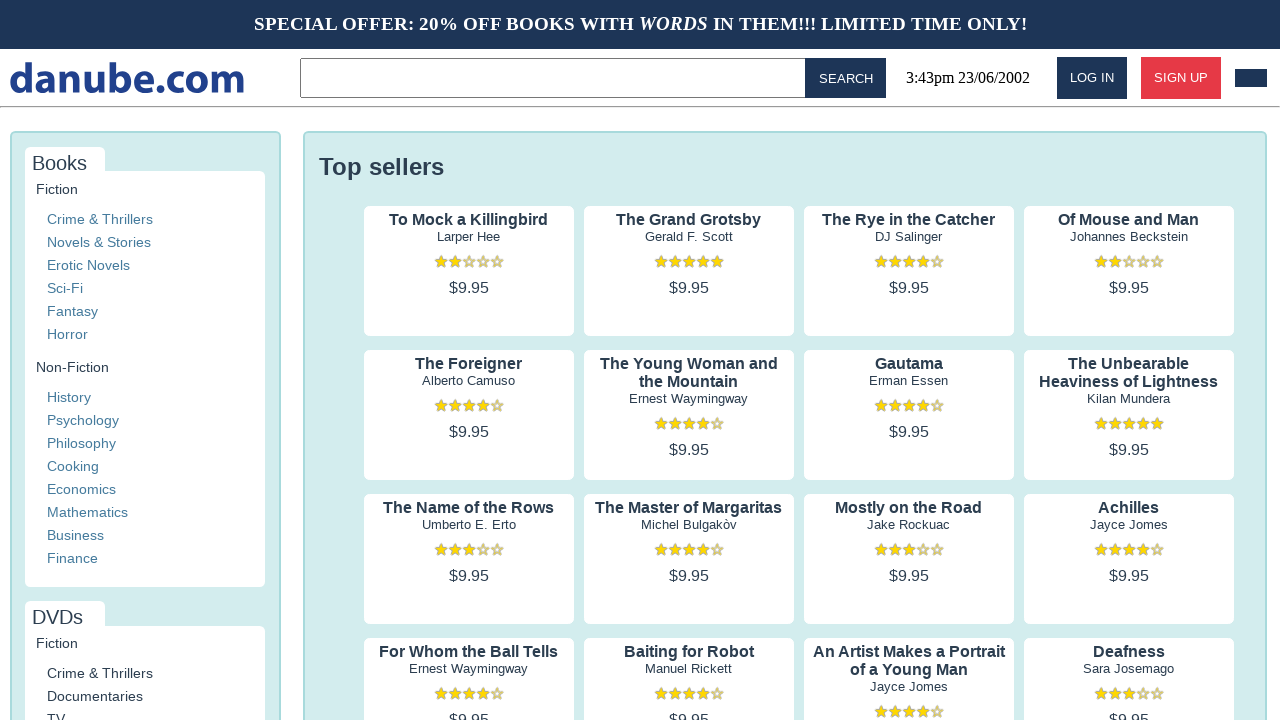

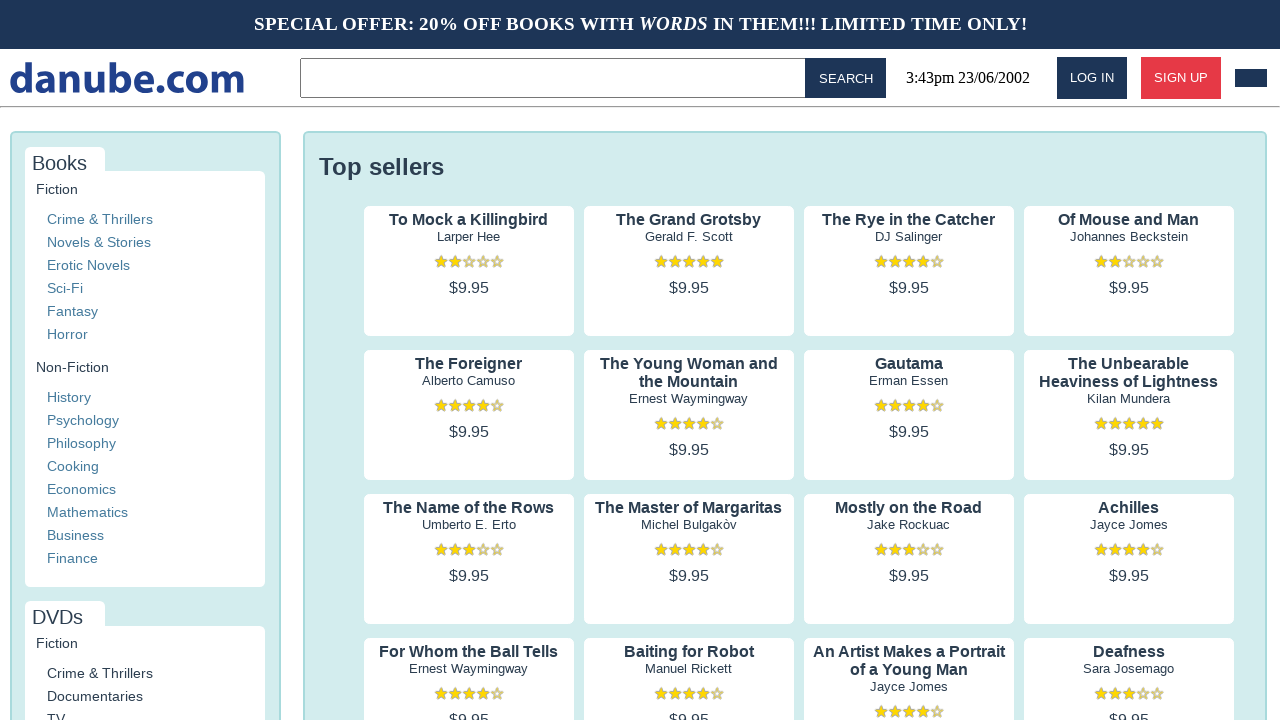